Tests alert handling functionality by navigating to a blog page, scrolling down, interacting with a form element, and accepting an alert dialog

Starting URL: http://softwaretesting-guru.blogspot.in/p/blog-page.html

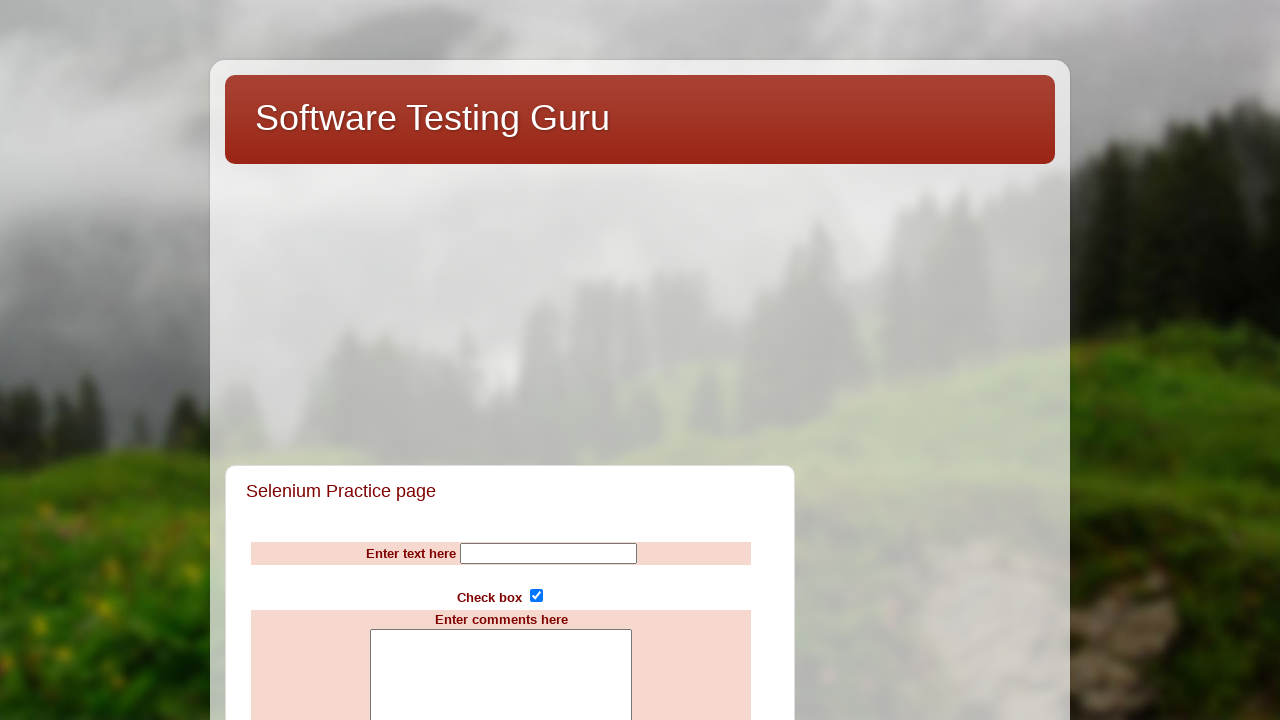

Scrolled down the page using arrow key
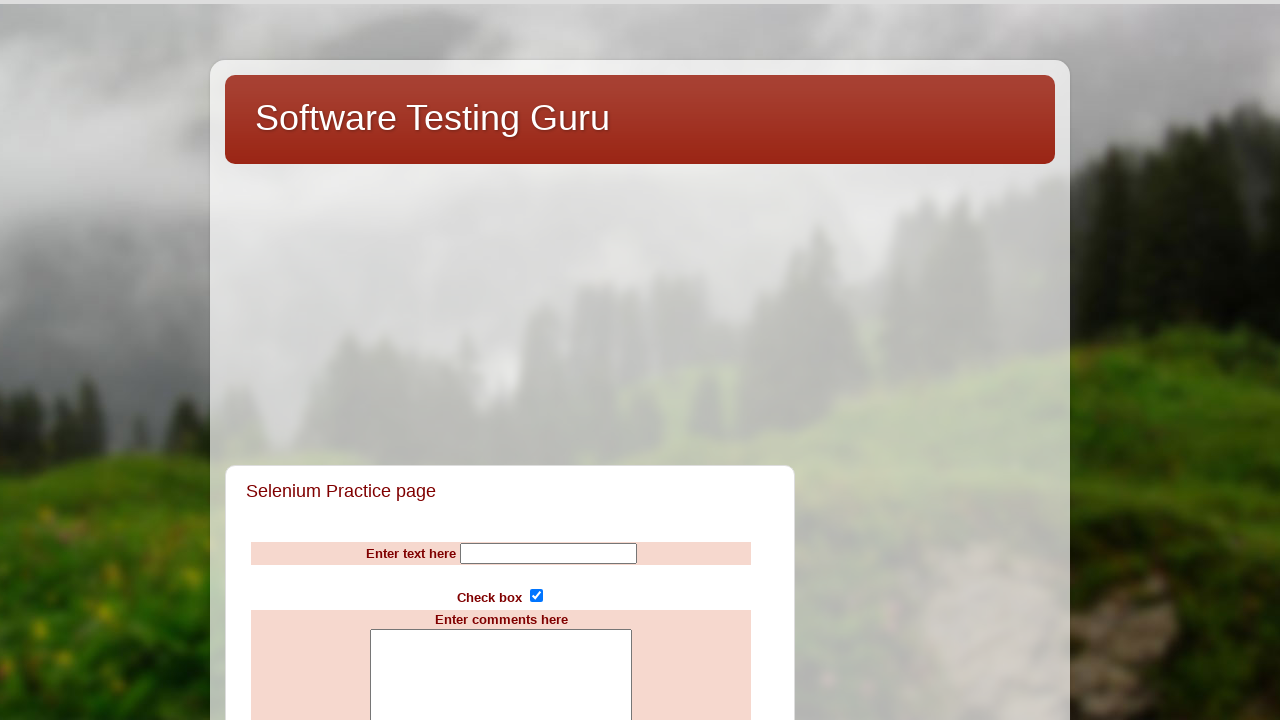

Clicked on form input element to trigger alert at (501, 360) on xpath=//*[@id='sampleform']/table/tbody/tr[10]/td/input
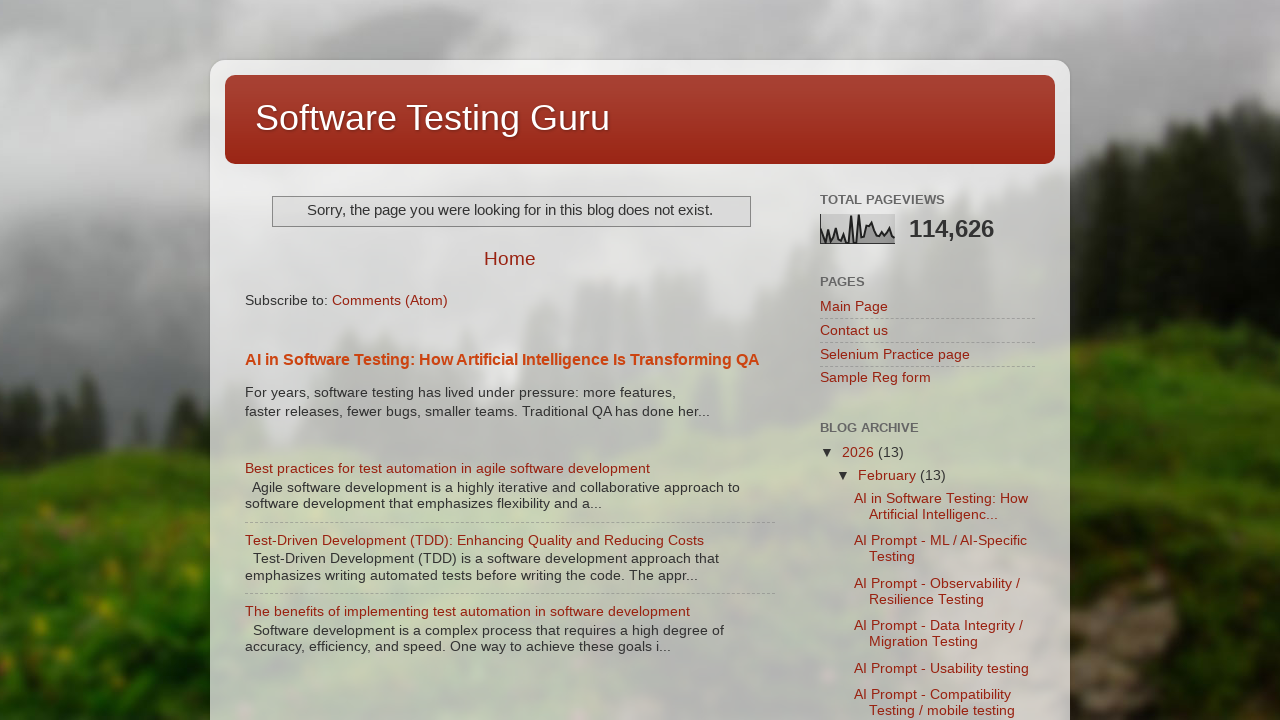

Set up alert dialog handler to accept alerts
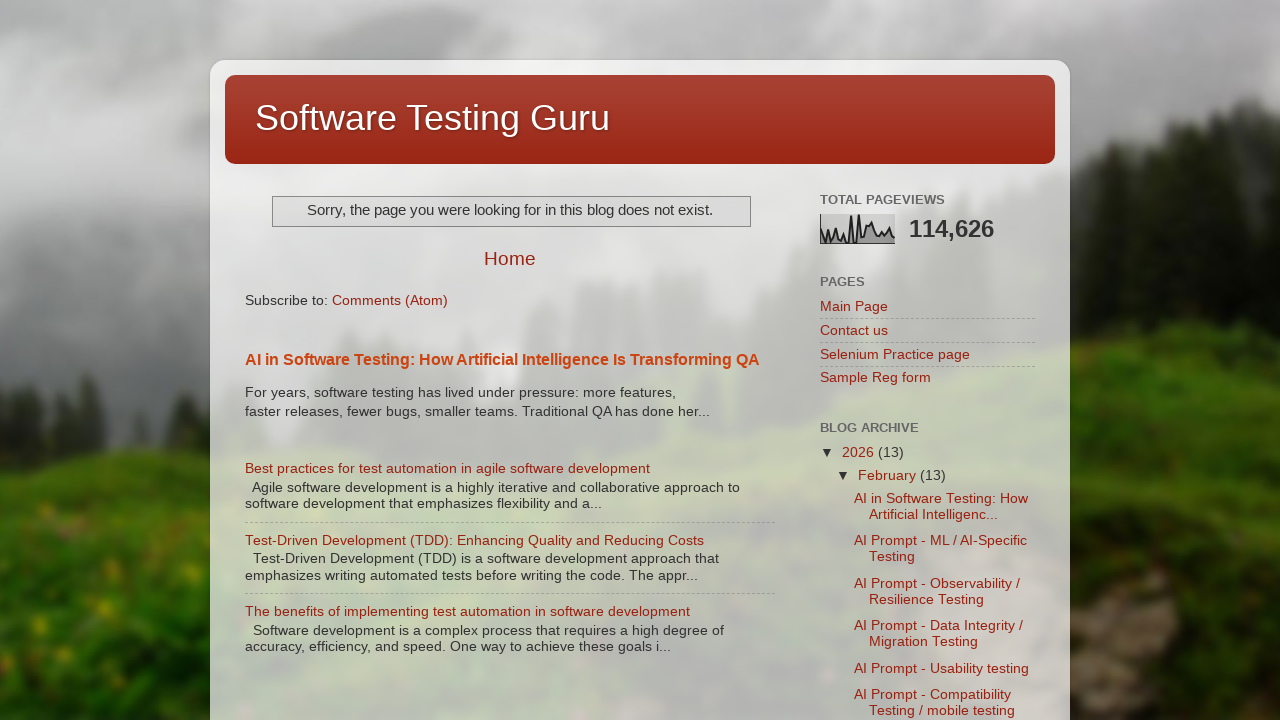

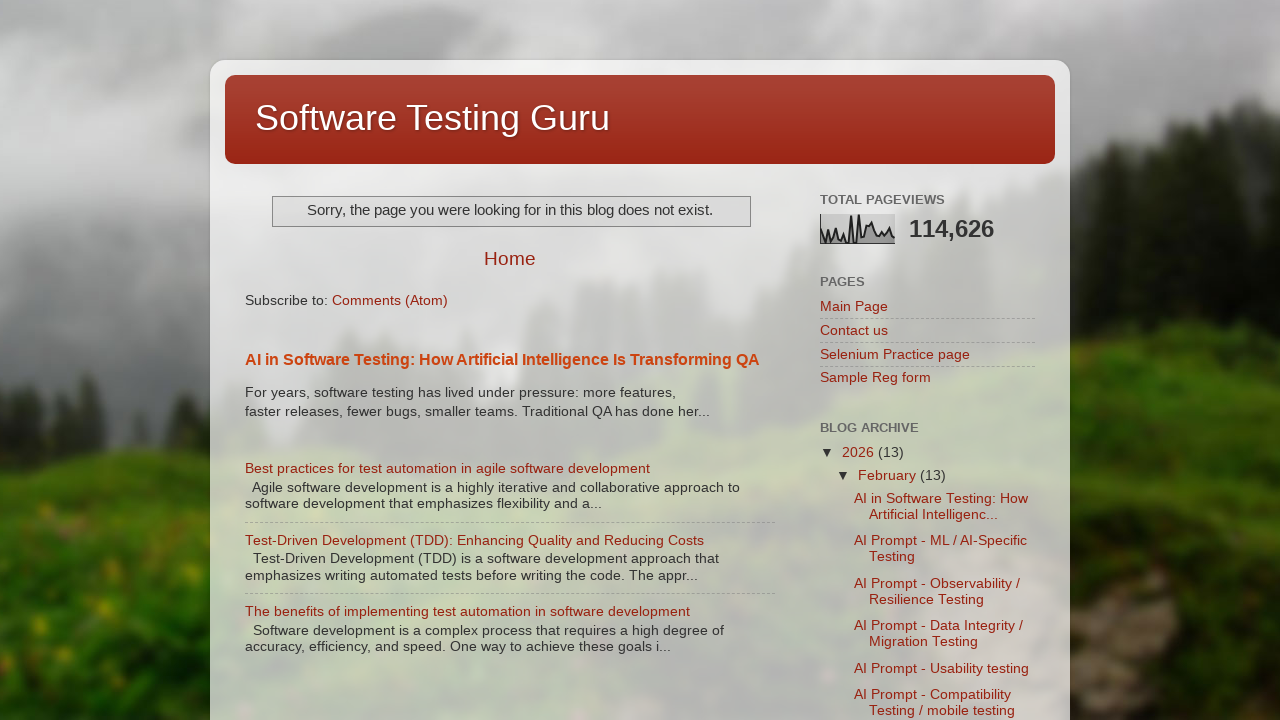